Tests page scrolling functionality by performing various scroll operations in different directions on the Omayo blog page

Starting URL: https://omayo.blogspot.com/

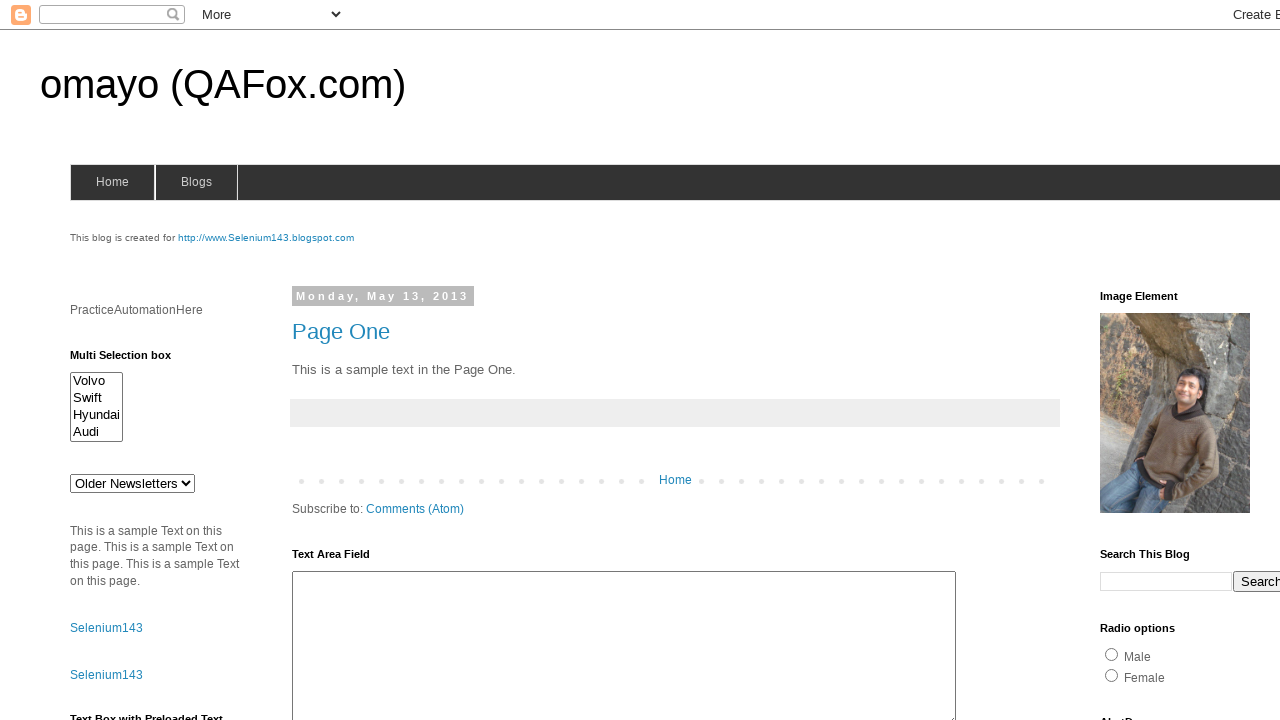

Scrolled 400px right and 1000px down on the page
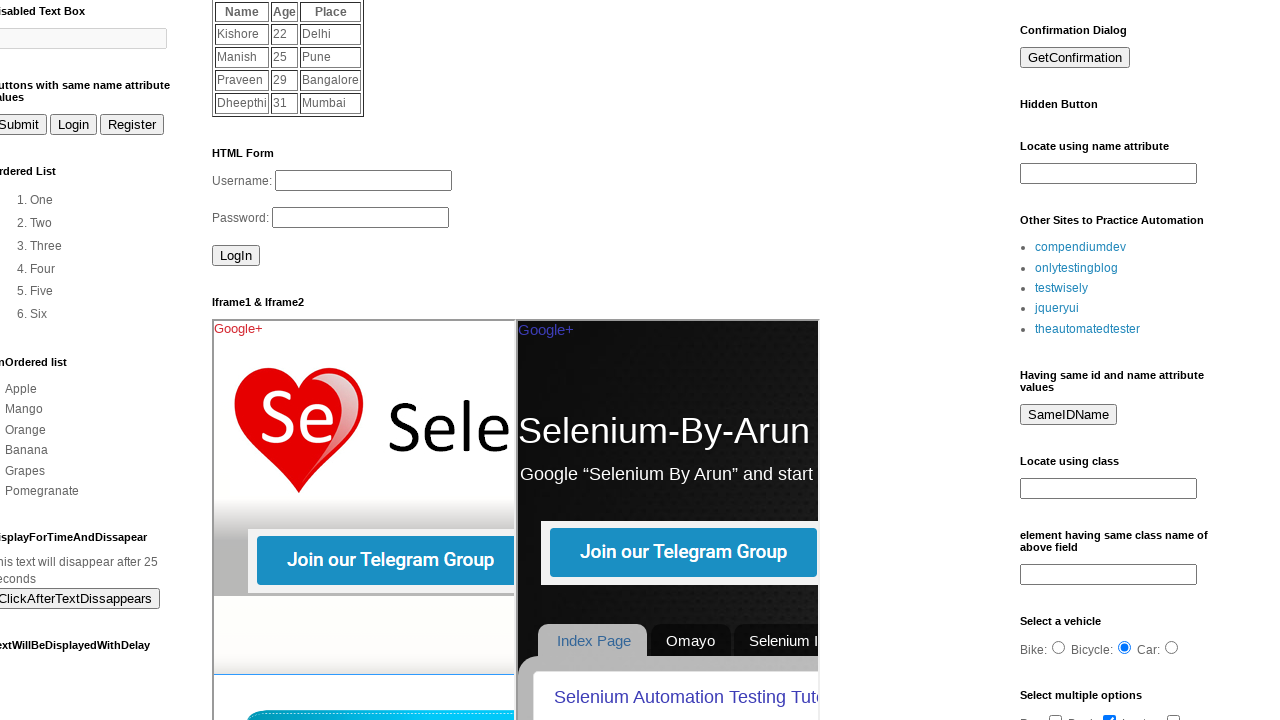

Waited 1000ms for scroll to complete
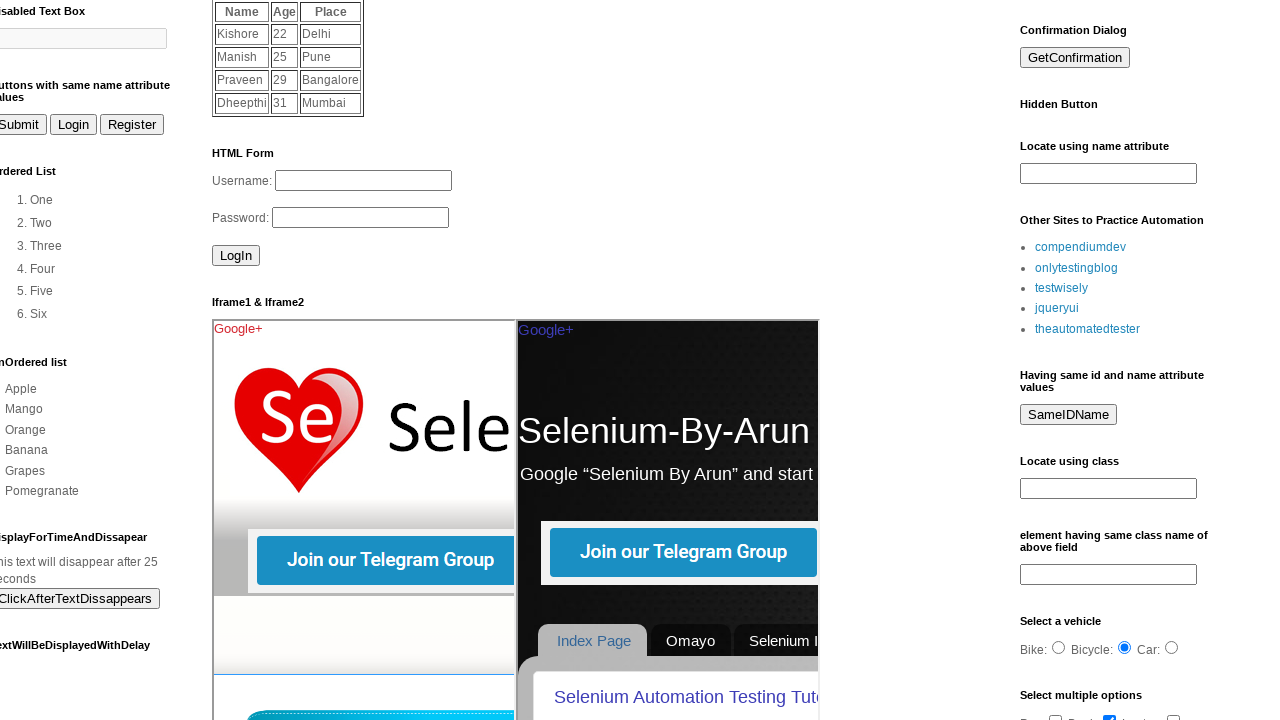

Scrolled 150px left and 300px down on the page
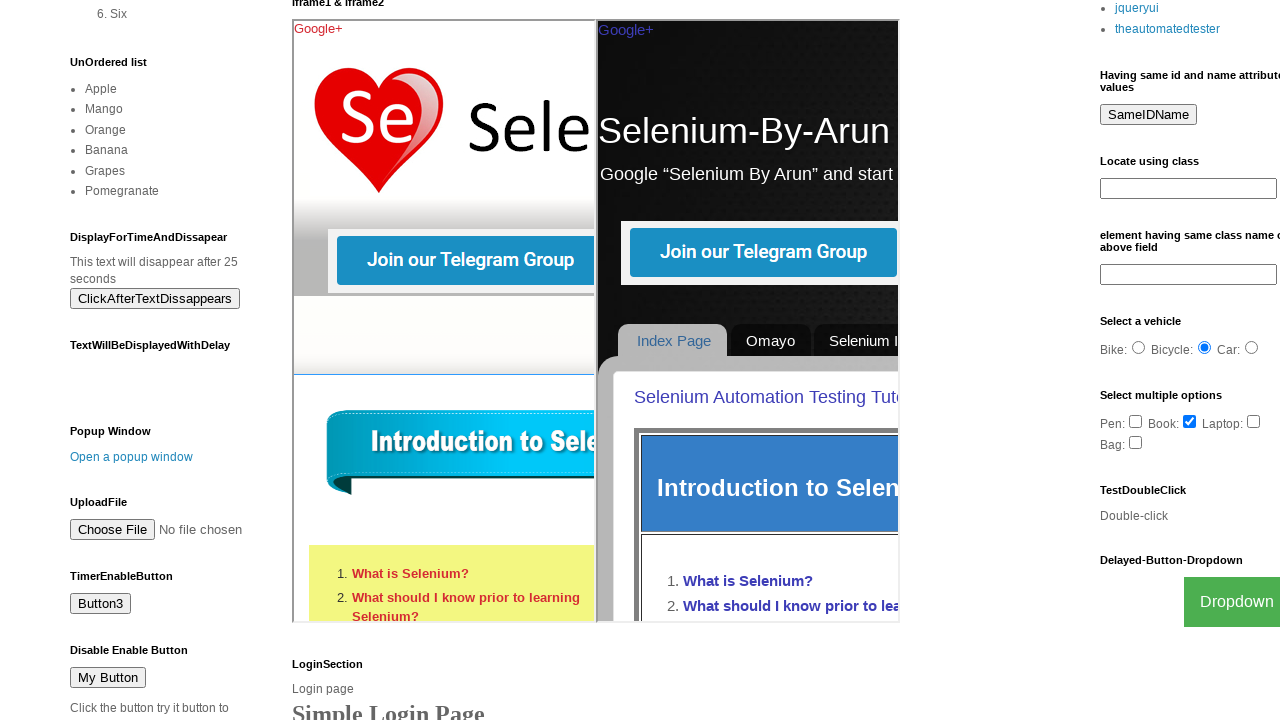

Waited 1000ms for scroll to complete
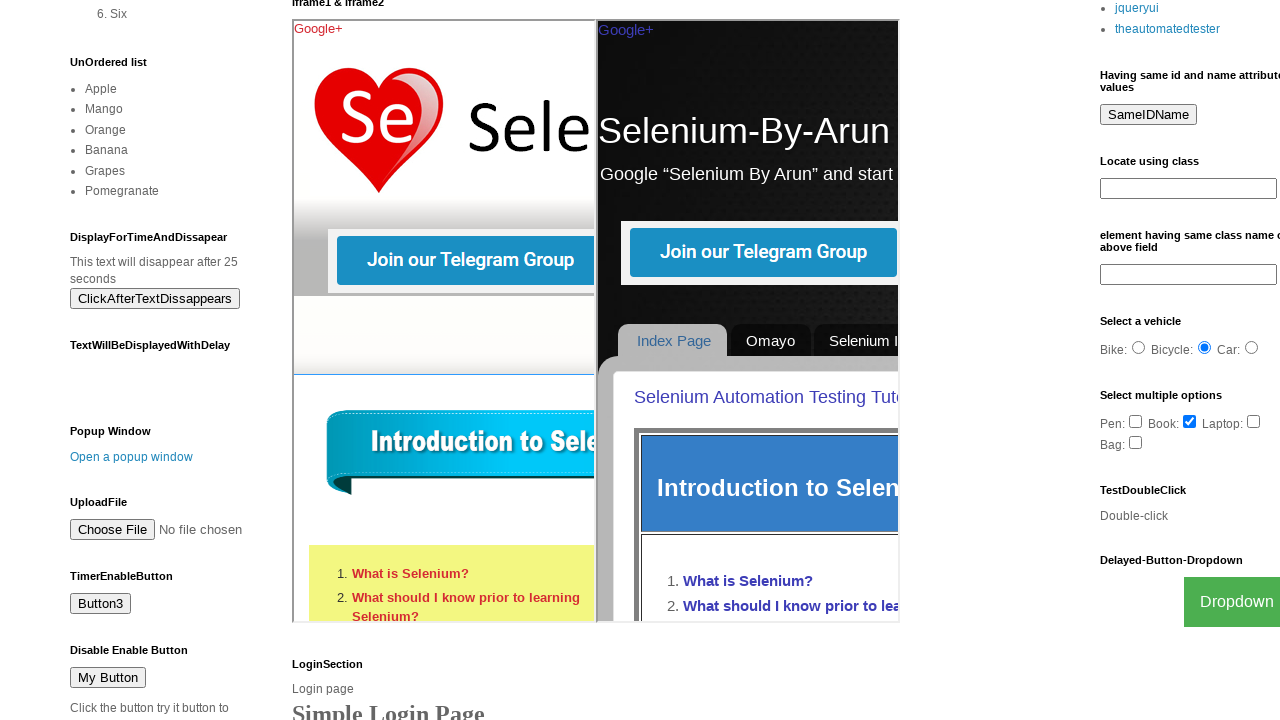

Scrolled 650px up with no horizontal movement
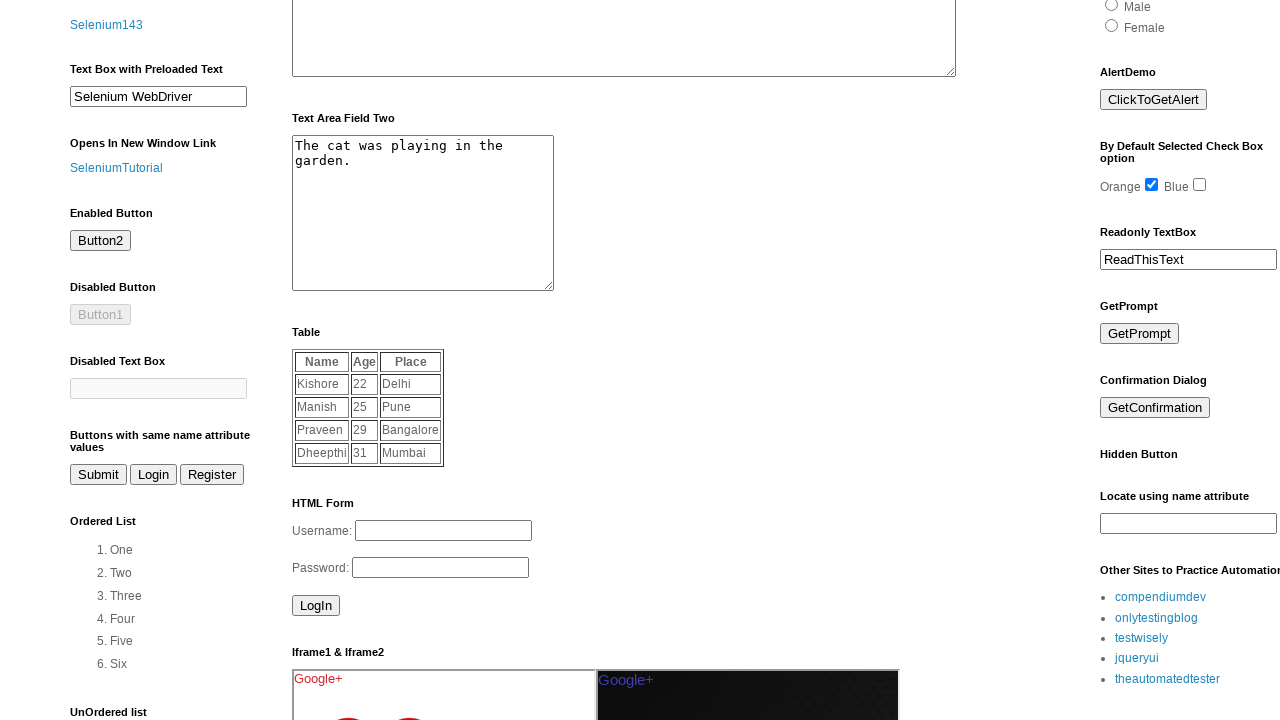

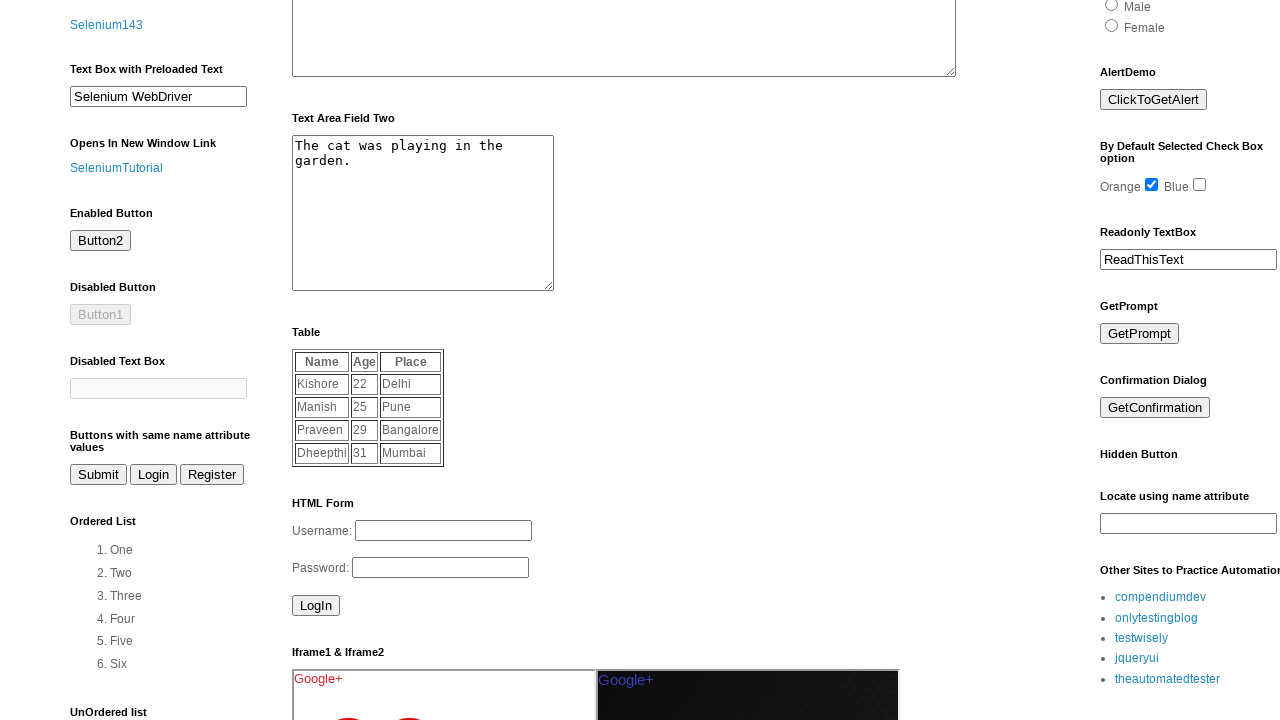